Tests XHTTP messages page by waiting for the message count to reach zero and verifying the status text.

Starting URL: https://testpages.eviltester.com/styled/sync/xhttp-messages.html

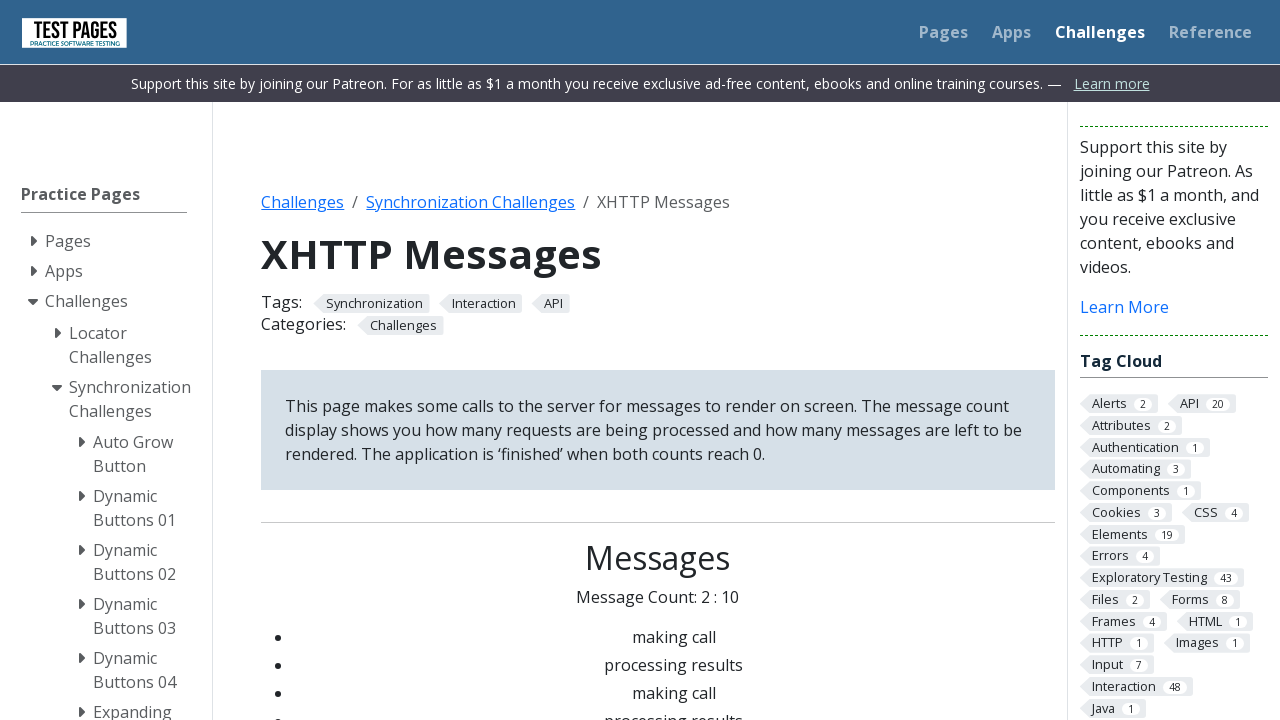

Waited for message count to reach zero
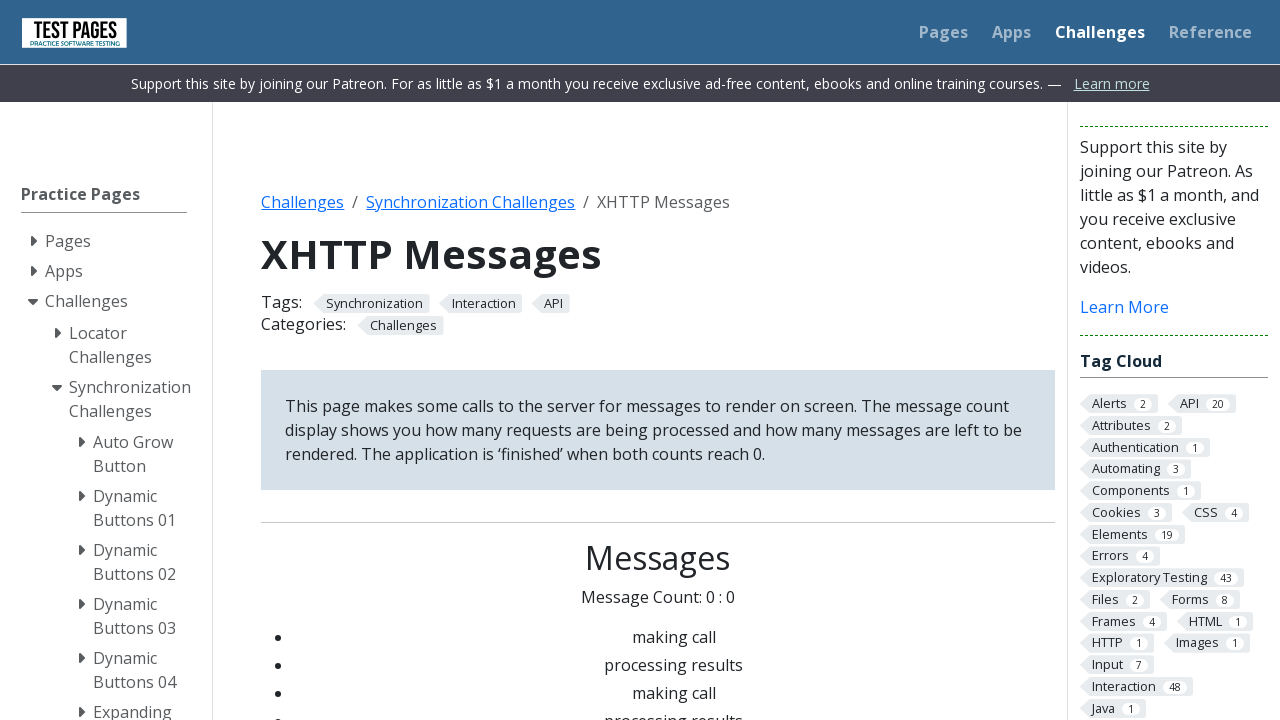

Verified message count status shows 'Message Count: 0 : 0'
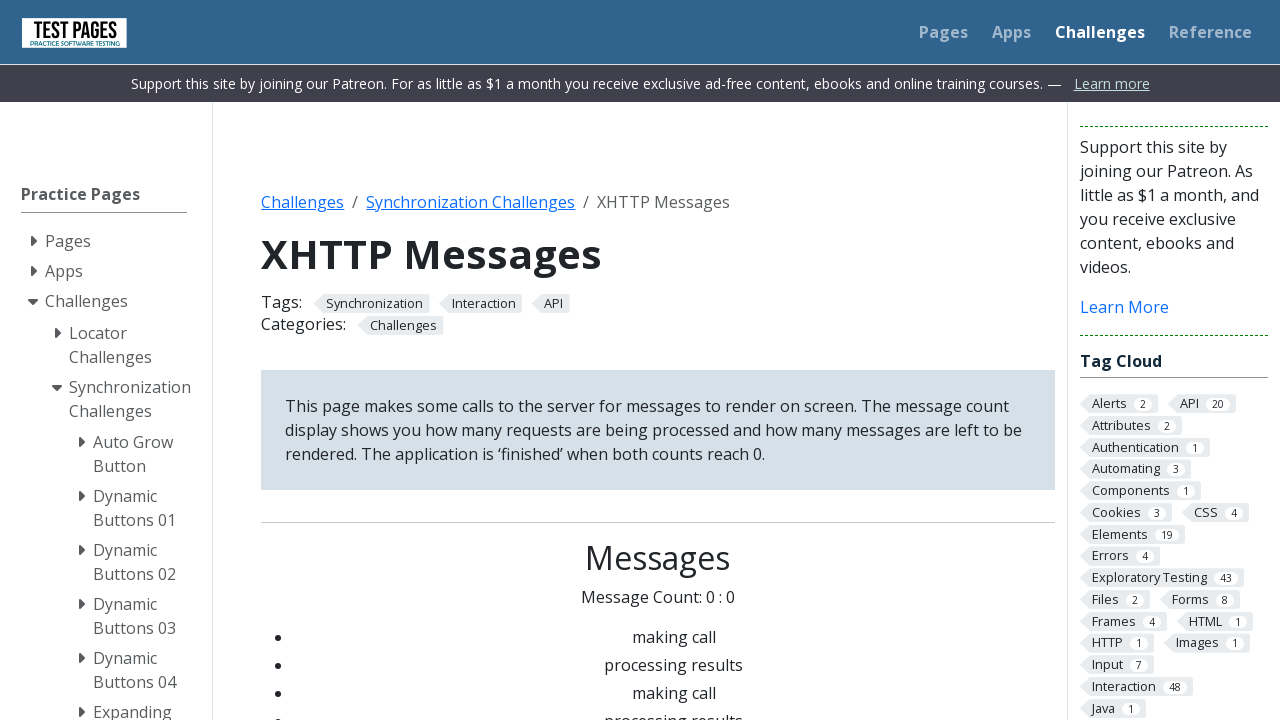

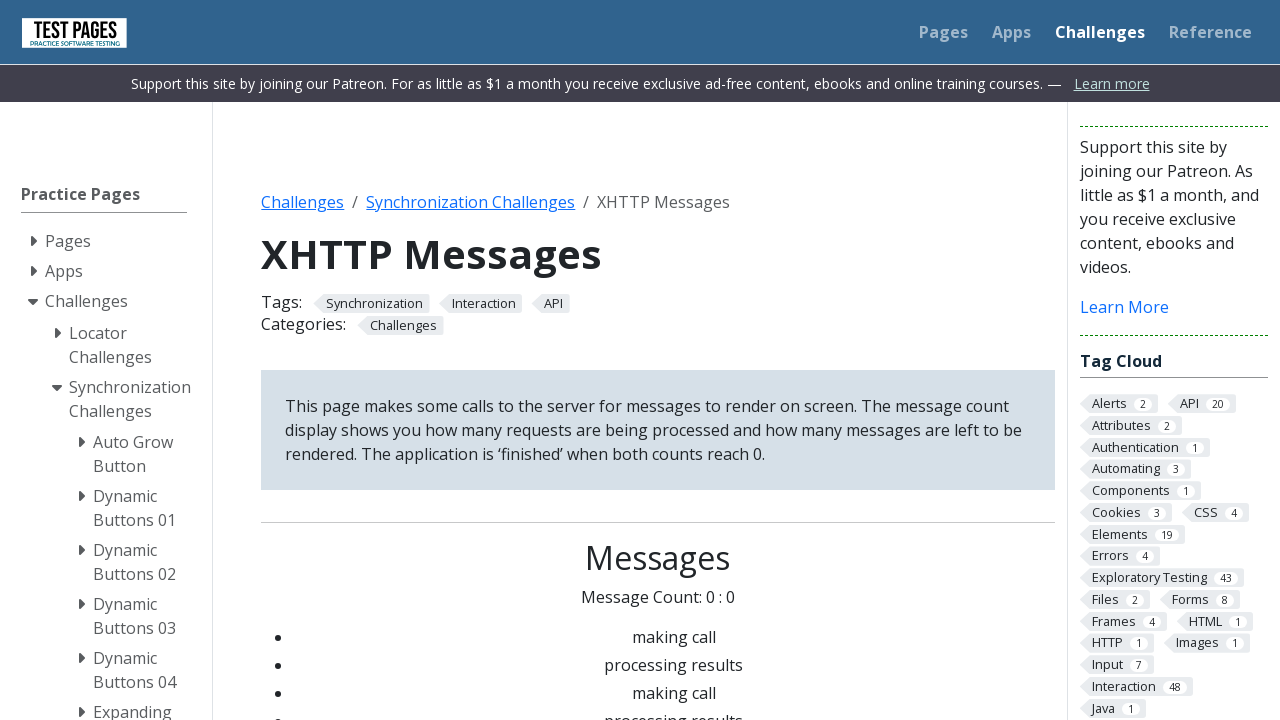